Verifies that the company input field can be located by its class name

Starting URL: https://selectorshub.com/xpath-practice-page/

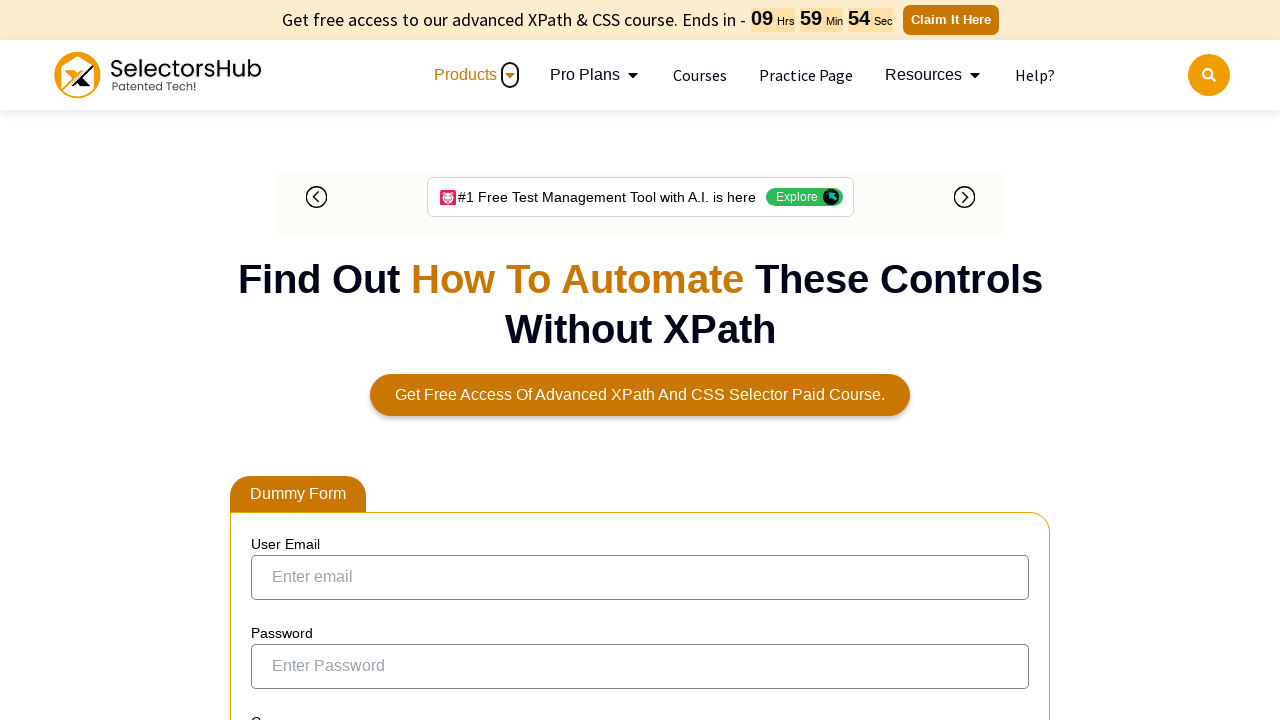

Waited for company input field with class 'form-control' to be visible
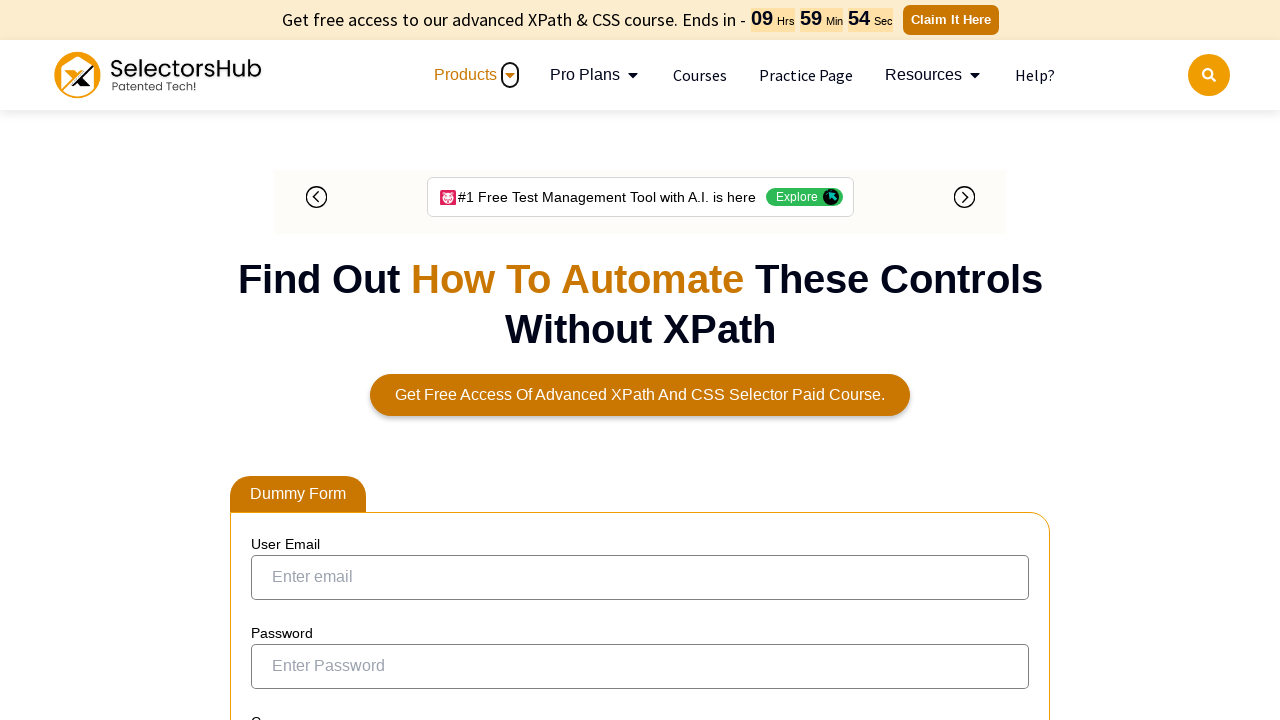

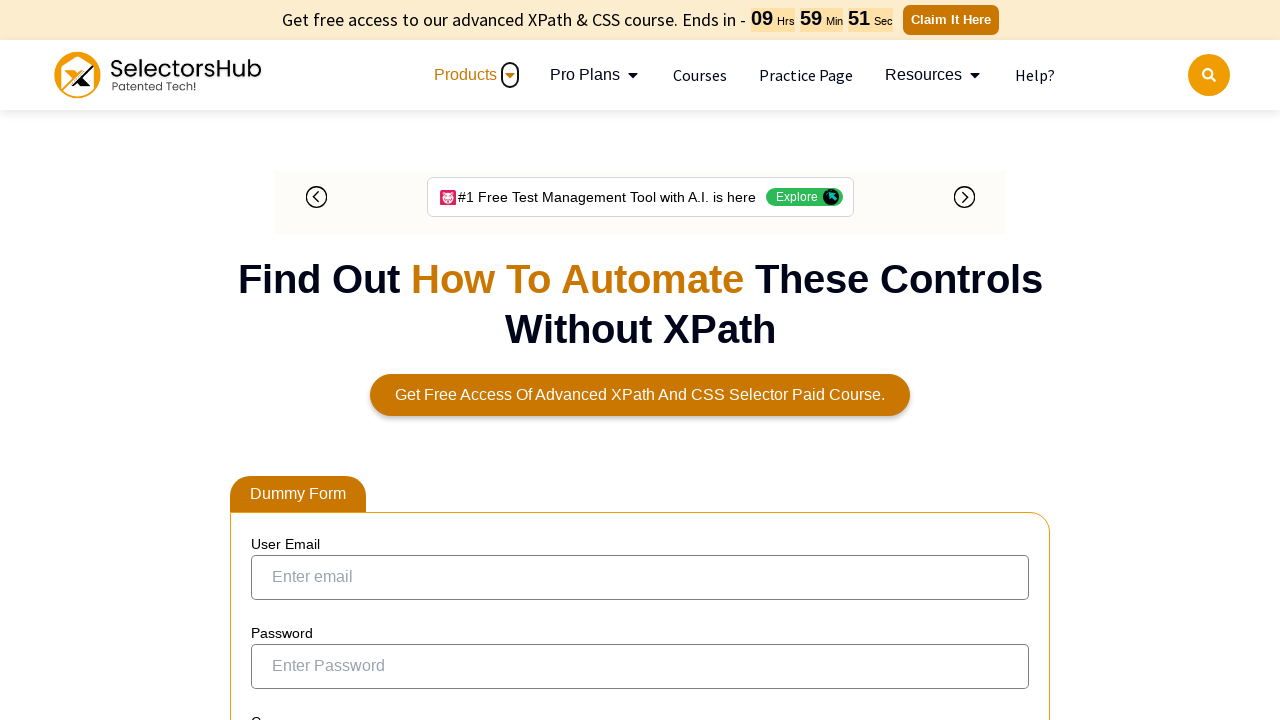